Tests file upload functionality by clicking the upload button and selecting a file to upload on the demoqa upload-download page.

Starting URL: https://demoqa.com/upload-download

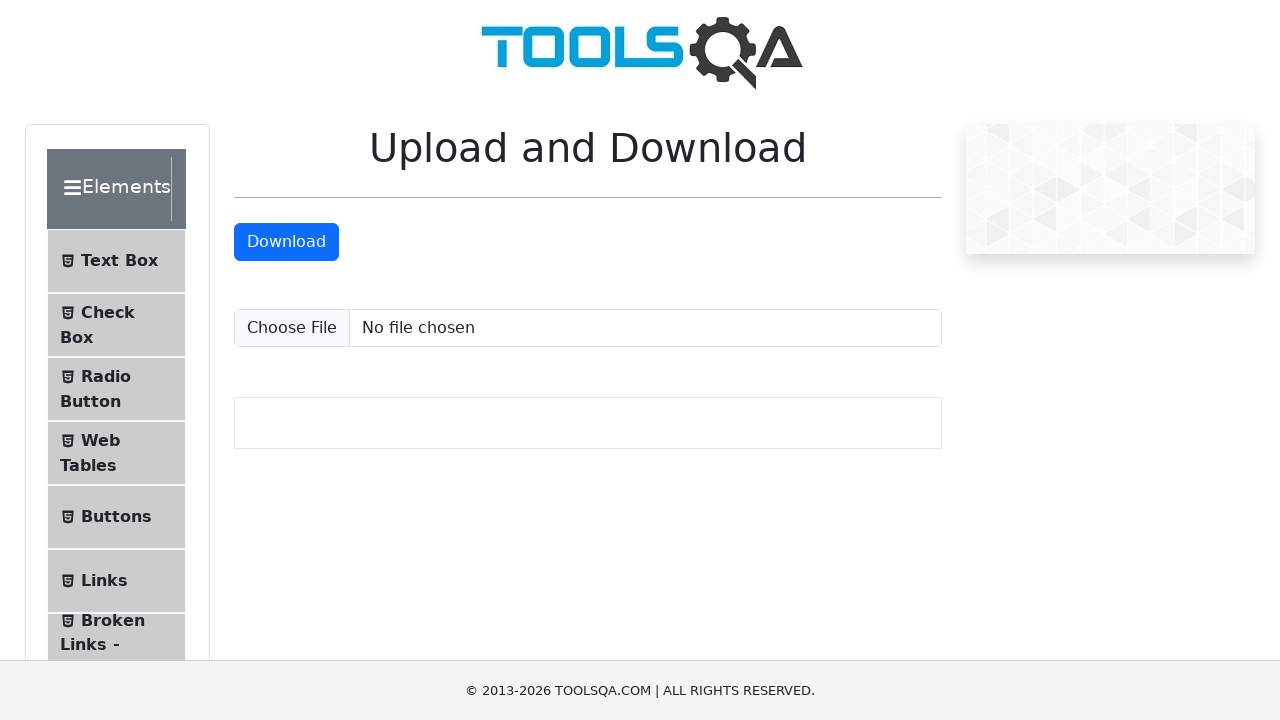

Upload file input element is visible
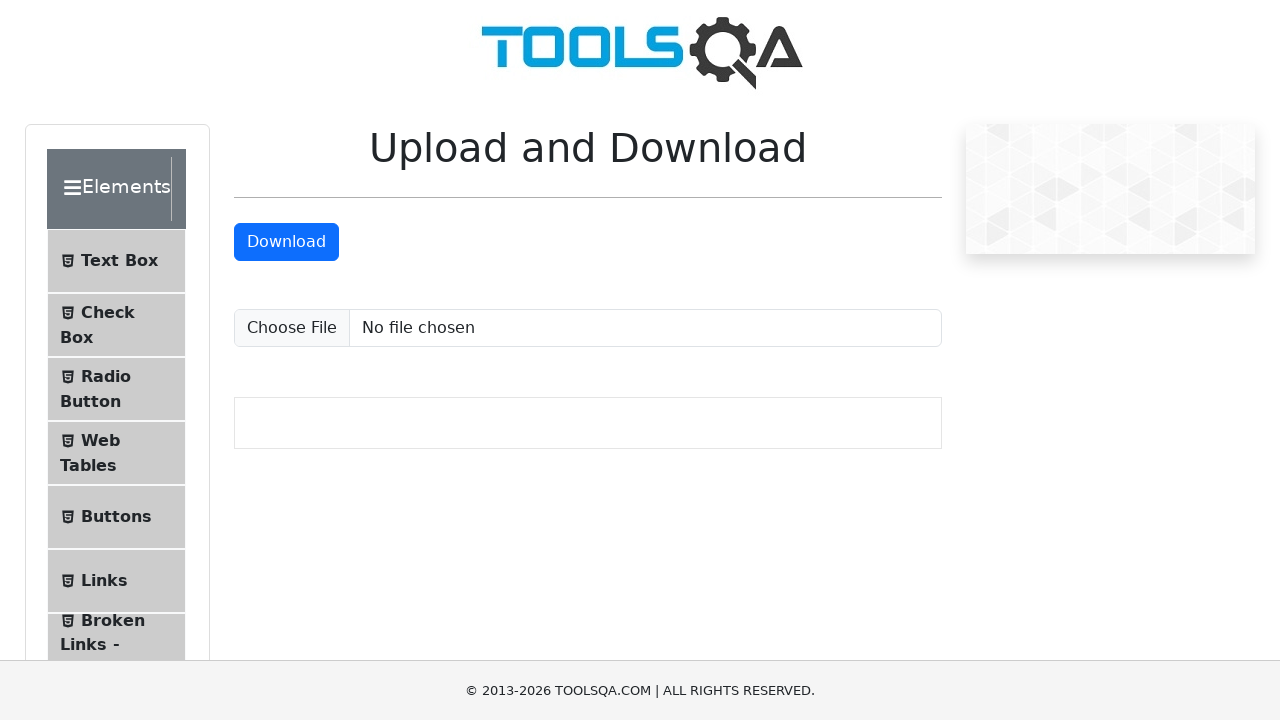

Created temporary test file for upload
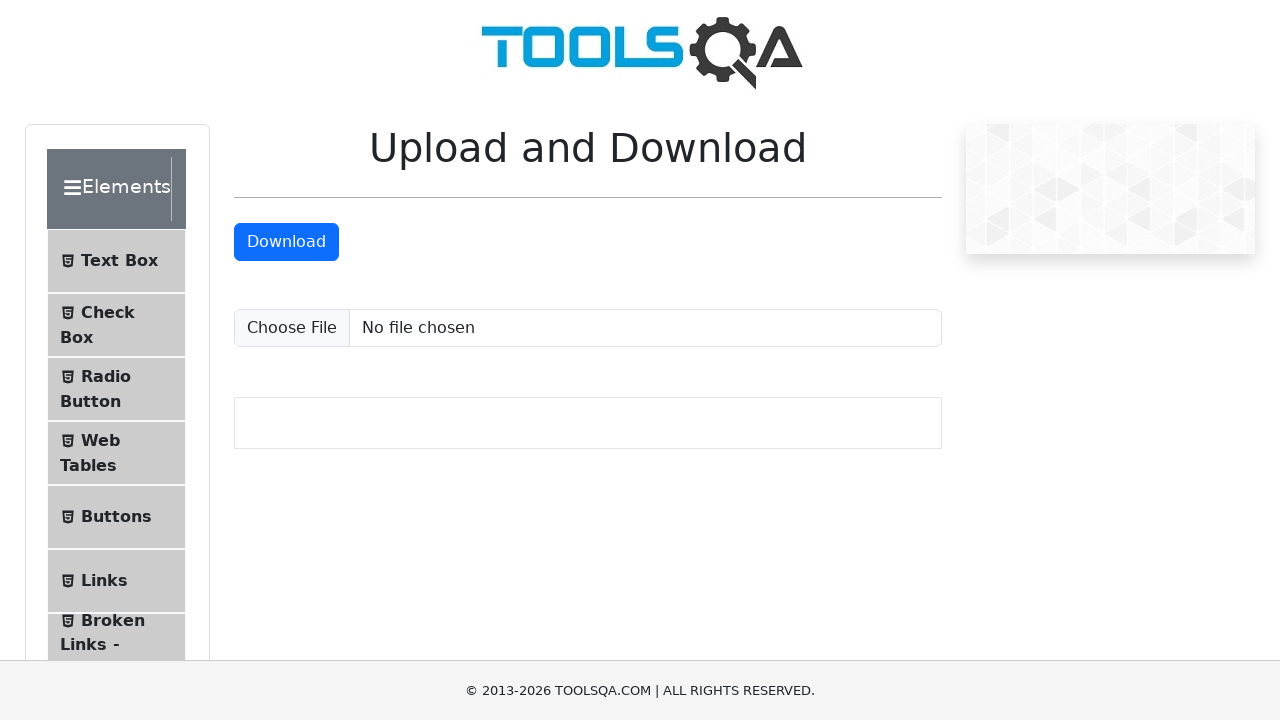

Selected test file and set it on upload input
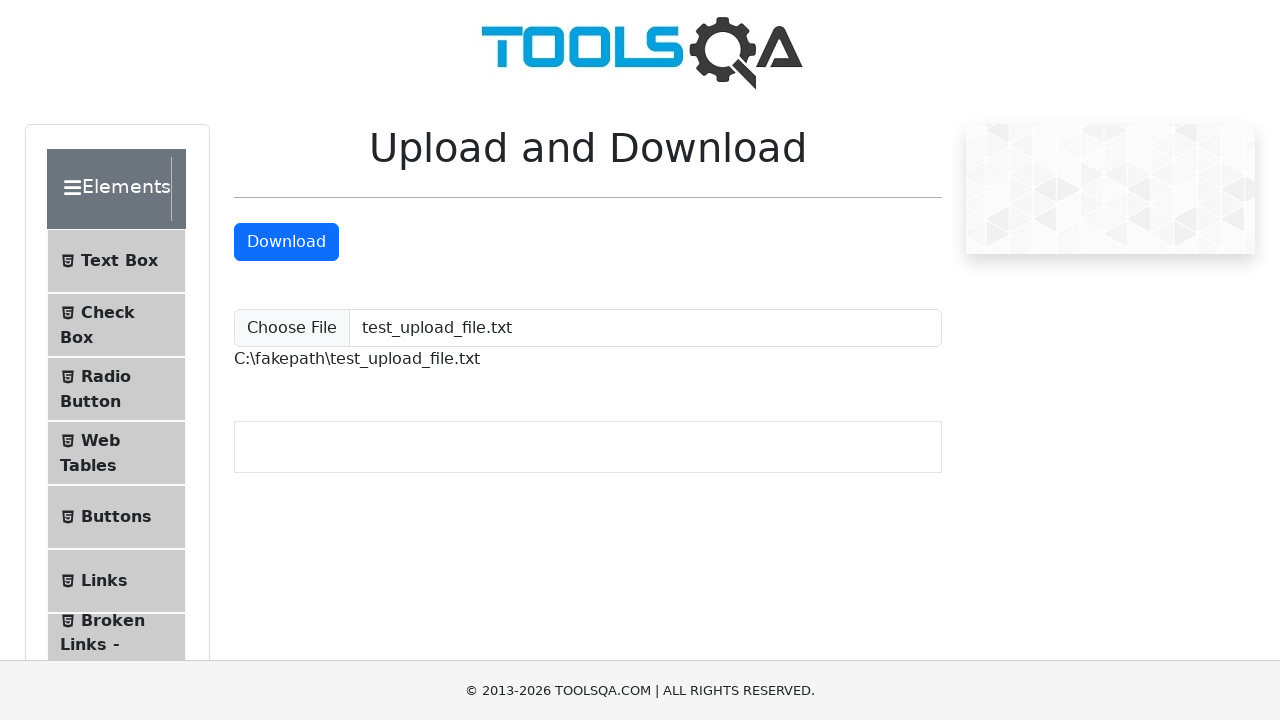

File upload completed and confirmation message appeared
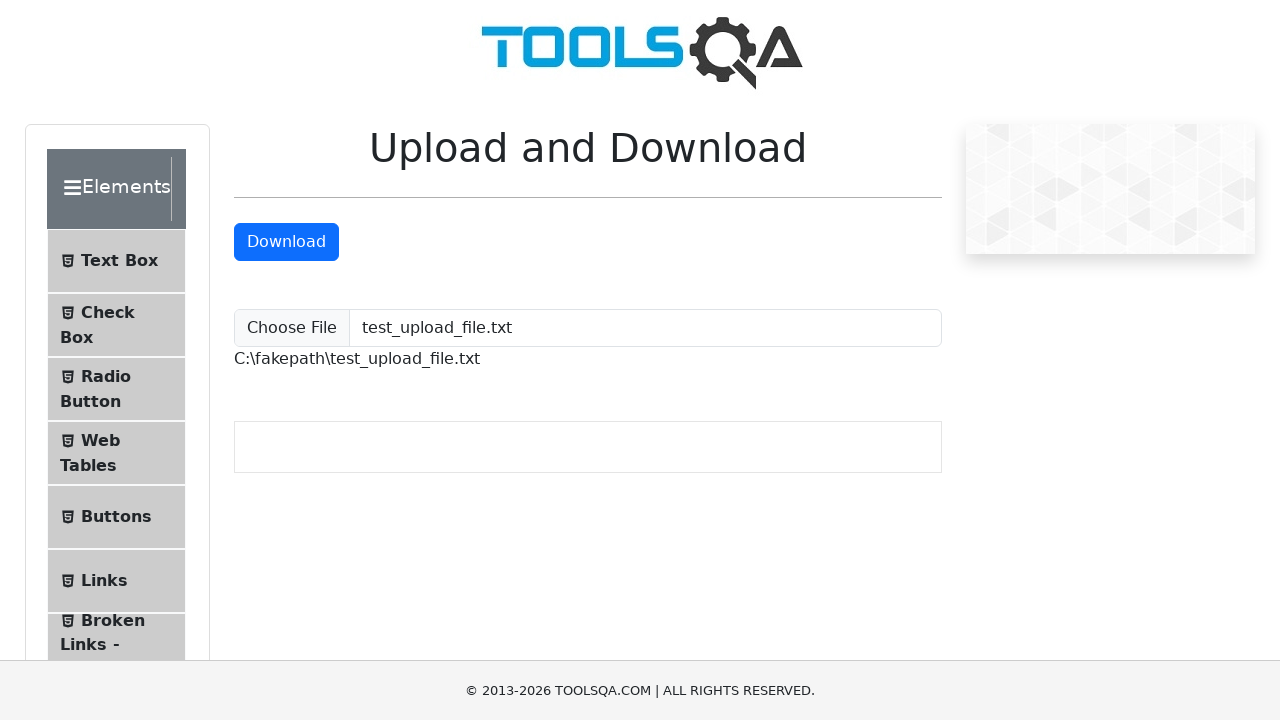

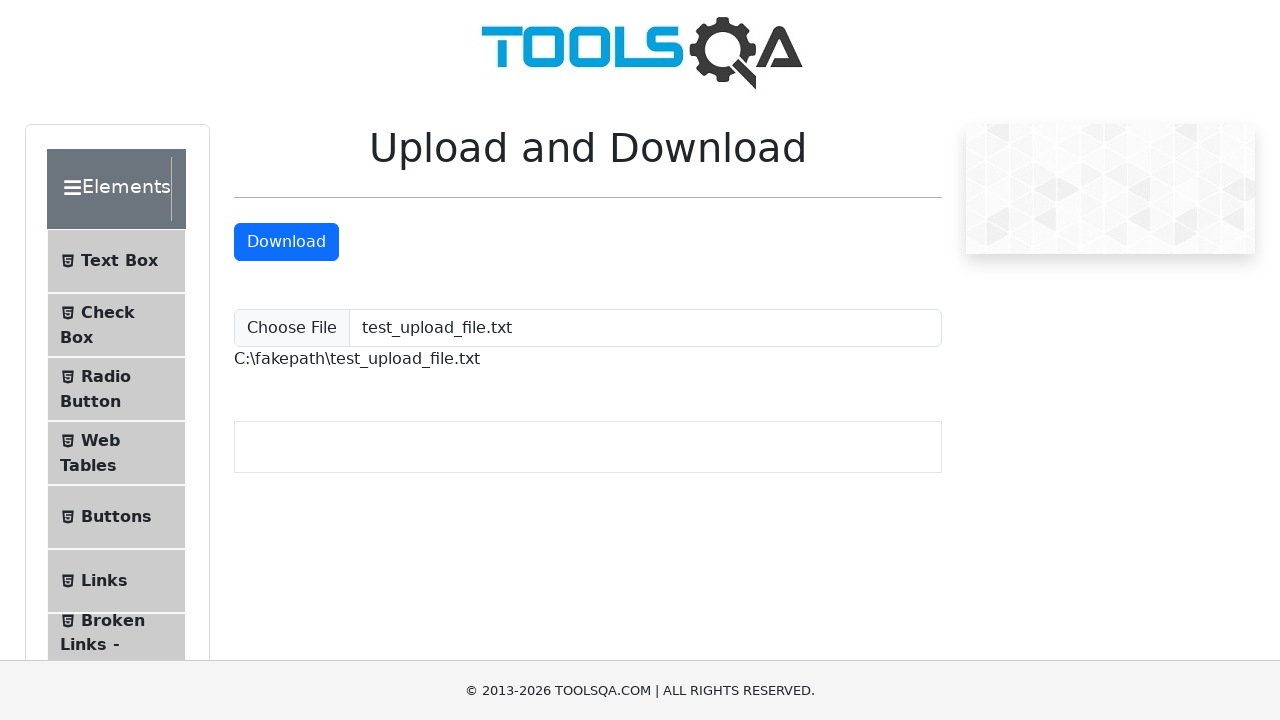